Tests that registration fails when username contains only spaces

Starting URL: https://anatoly-karpovich.github.io/demo-login-form/

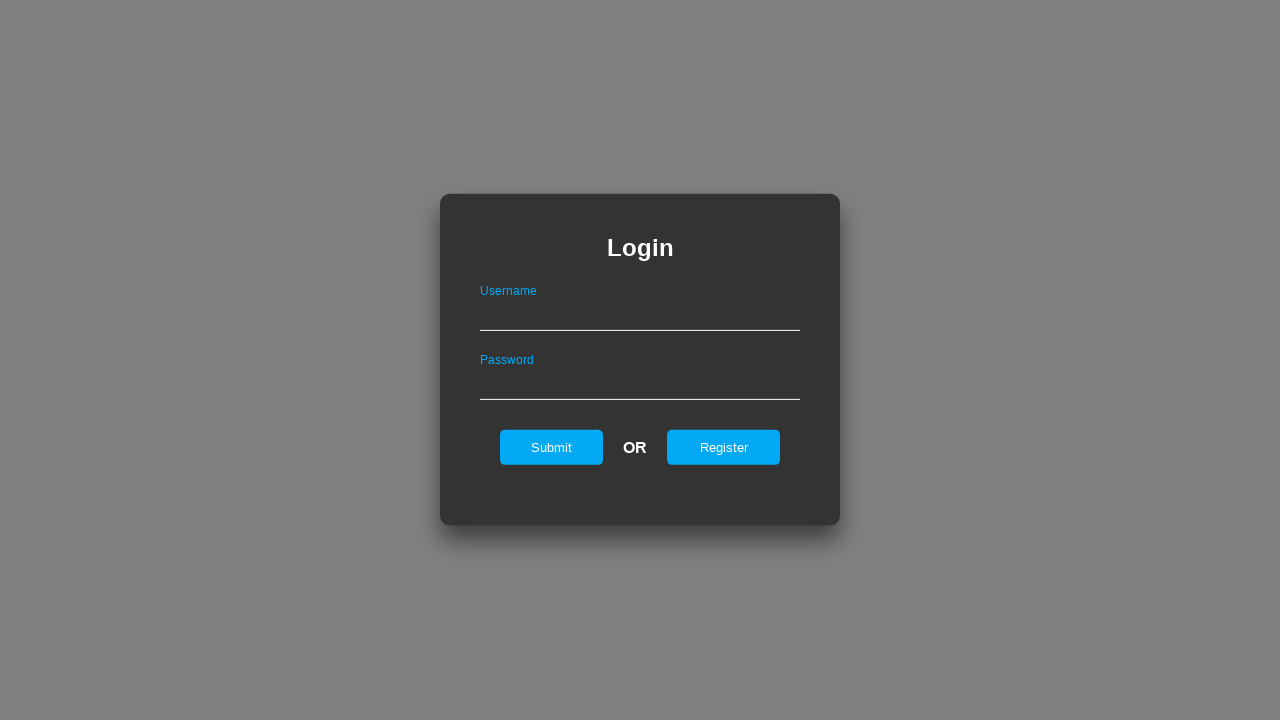

Clicked Register link to open registration form at (724, 447) on #registerOnLogin
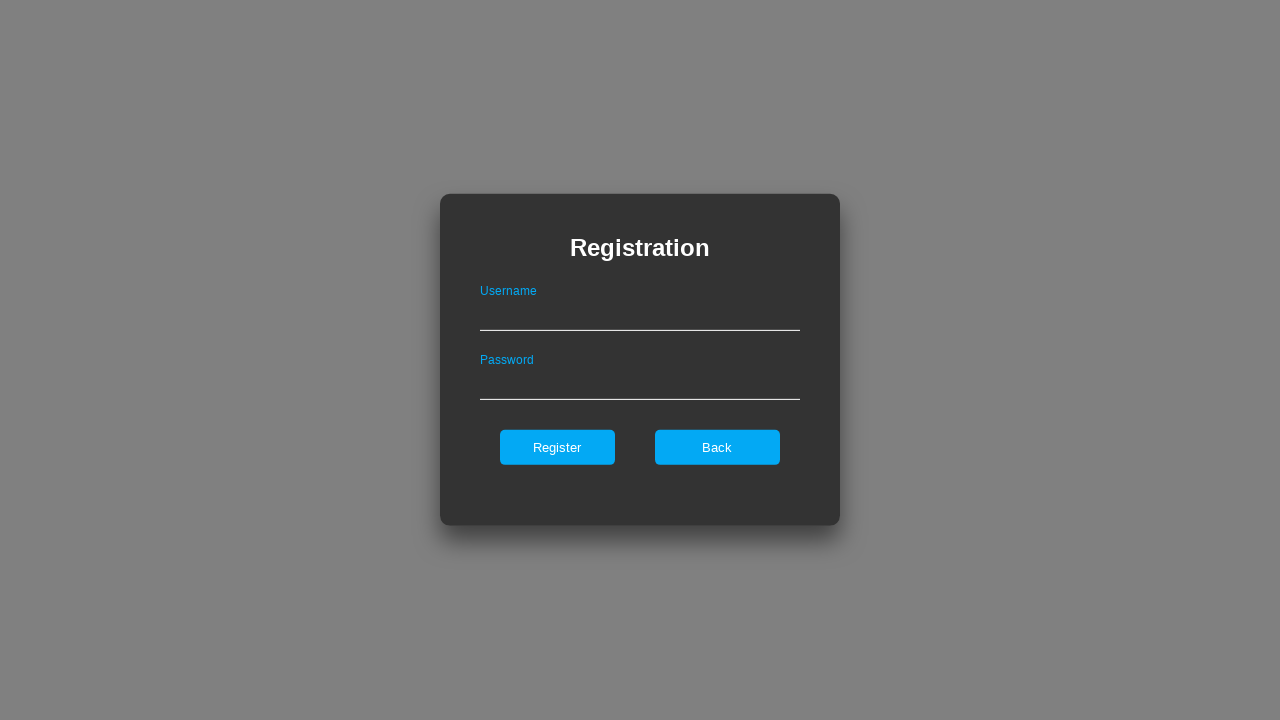

Filled username field with only spaces on #userNameOnRegister
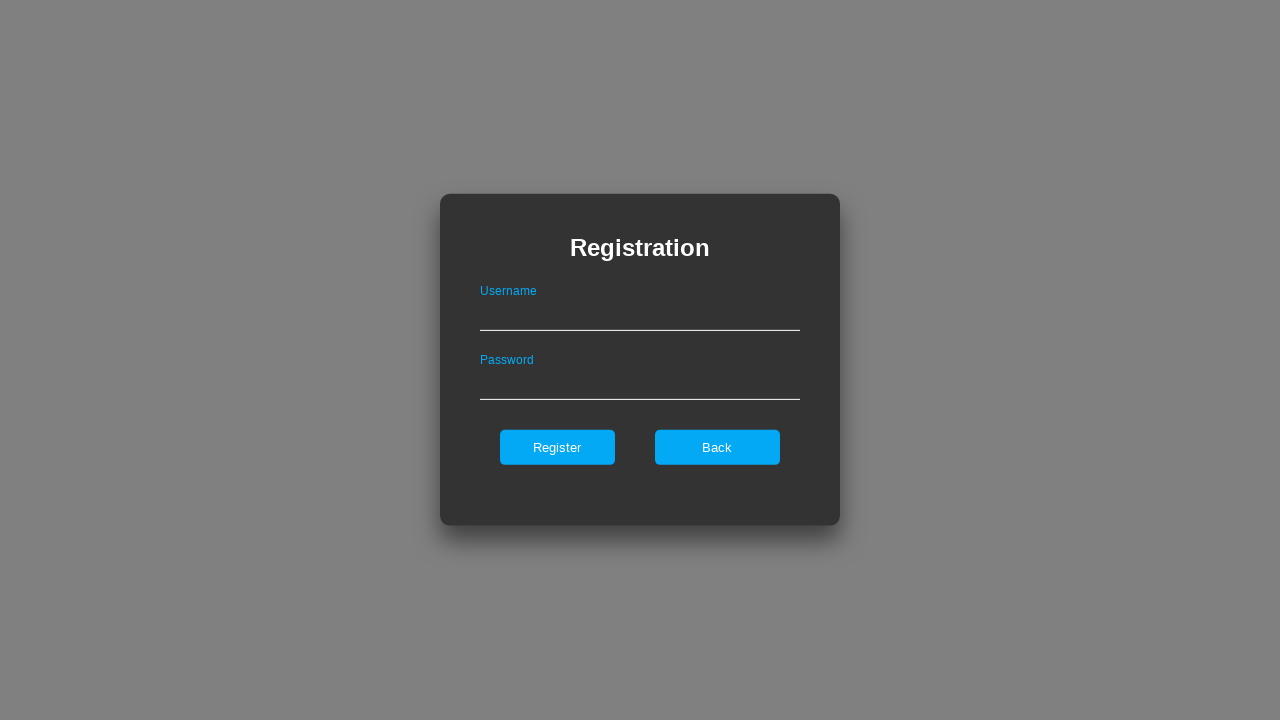

Filled password field with 'Abcd1234#!' on #passwordOnRegister
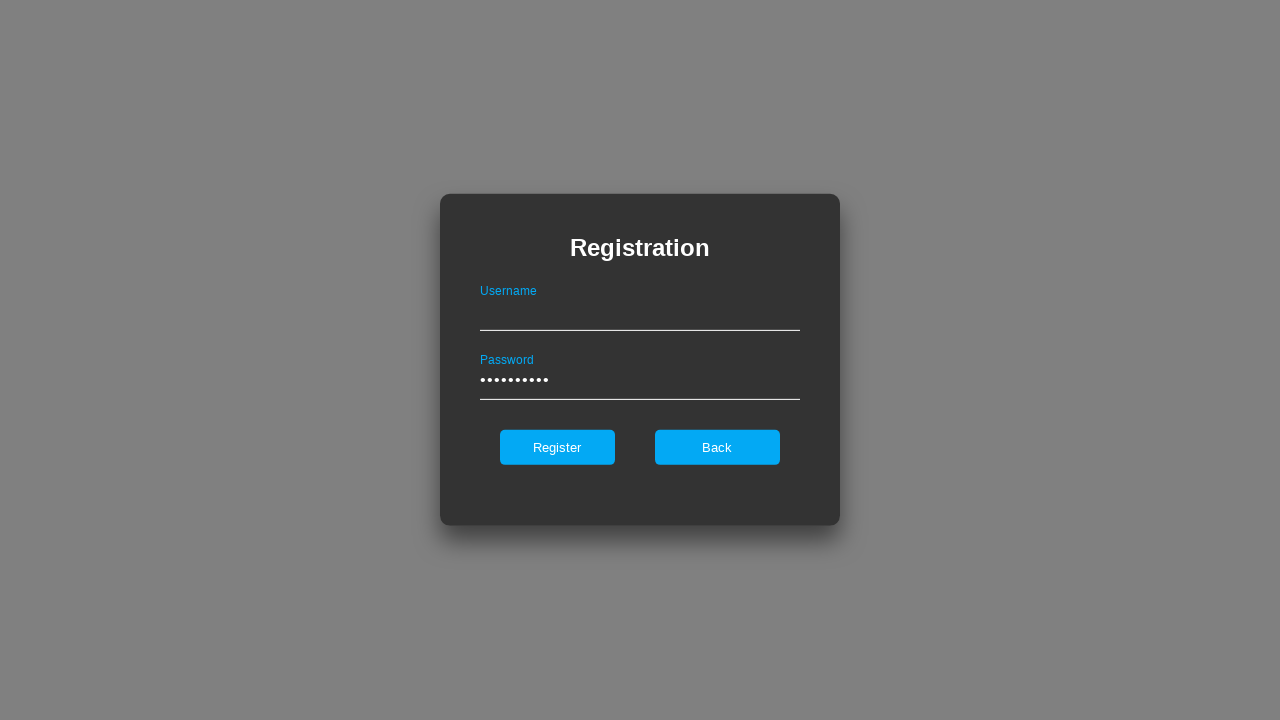

Clicked Register button to submit form at (557, 447) on #register
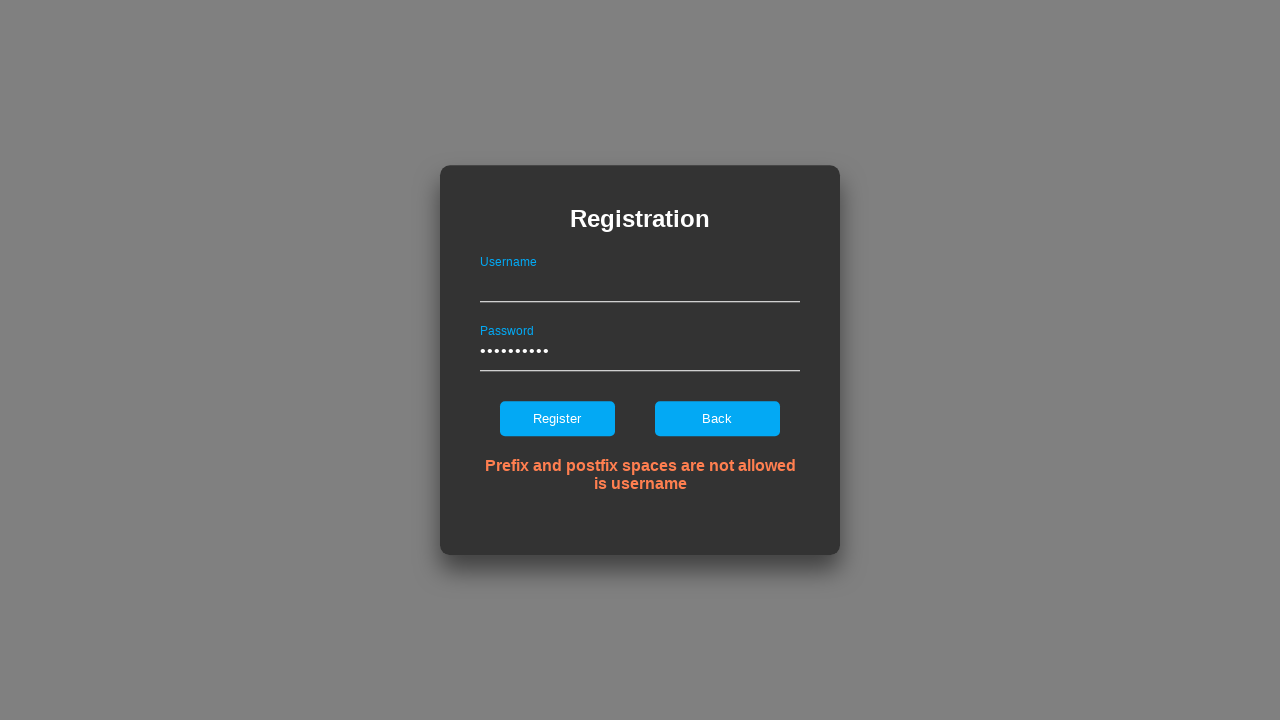

Verified error notification appeared for invalid username
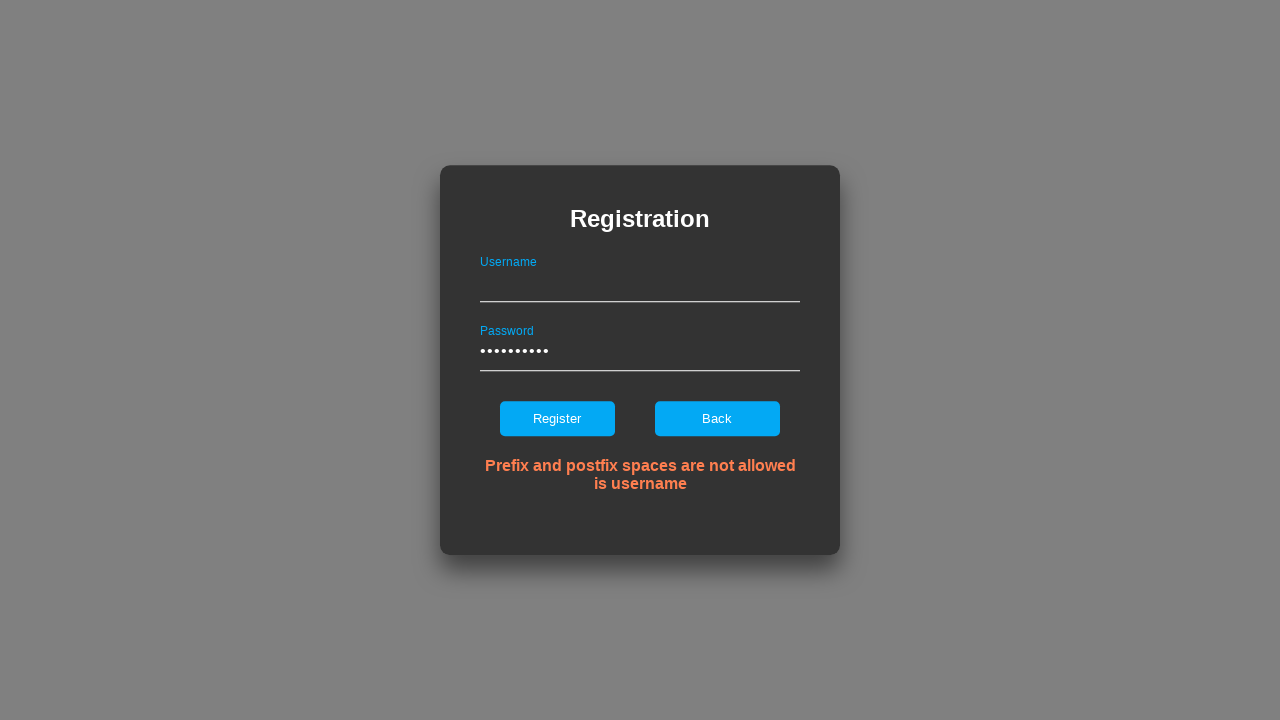

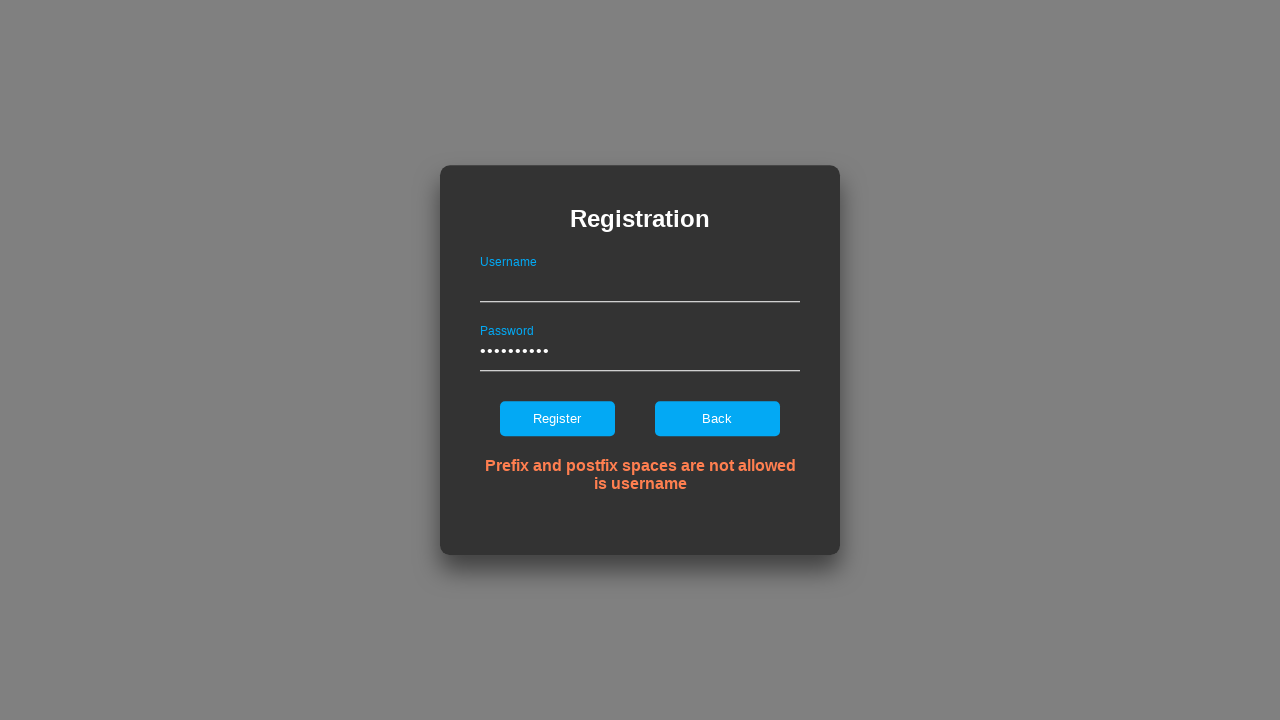